Tests a budget application by adding income and expense items to verify that the table updates correctly and monetary calculations (inflow, outflow, working balance) are accurate

Starting URL: https://budget.modus.app/

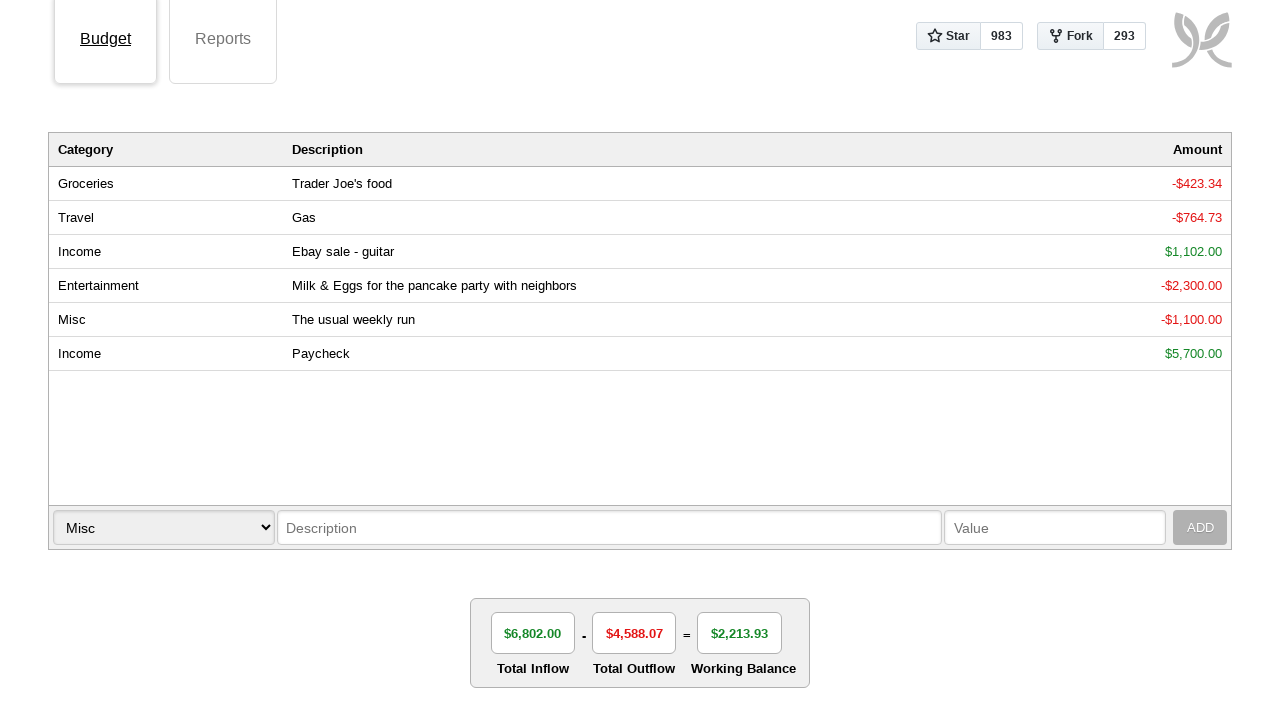

Waited for table structure to load
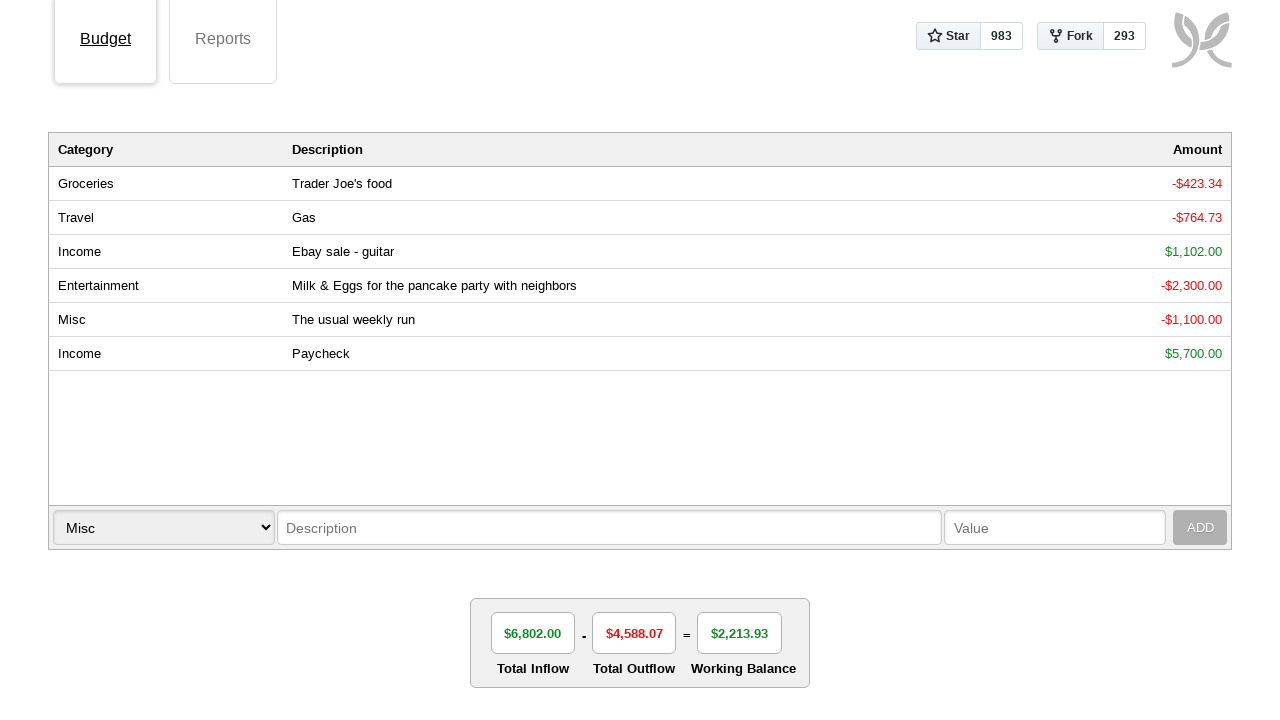

Selected 'Income' category from dropdown on select[name="categoryId"]
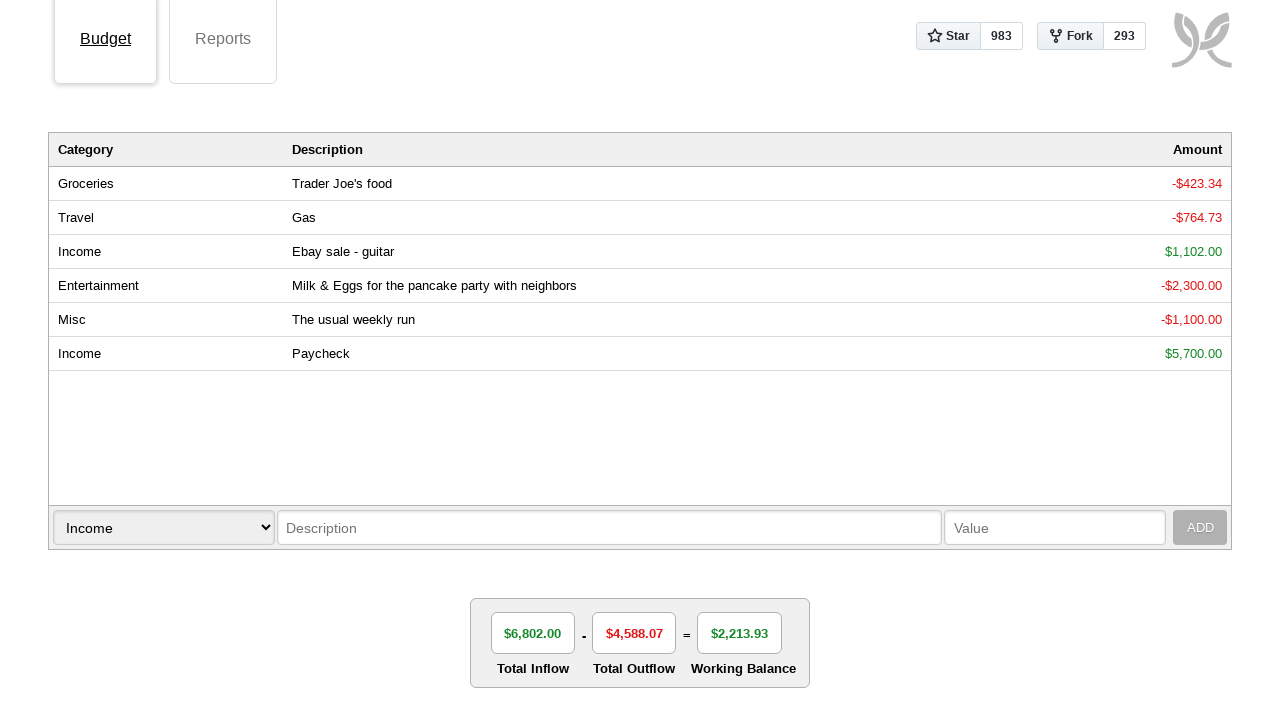

Filled description field with 'muchQA' on input[name="description"]
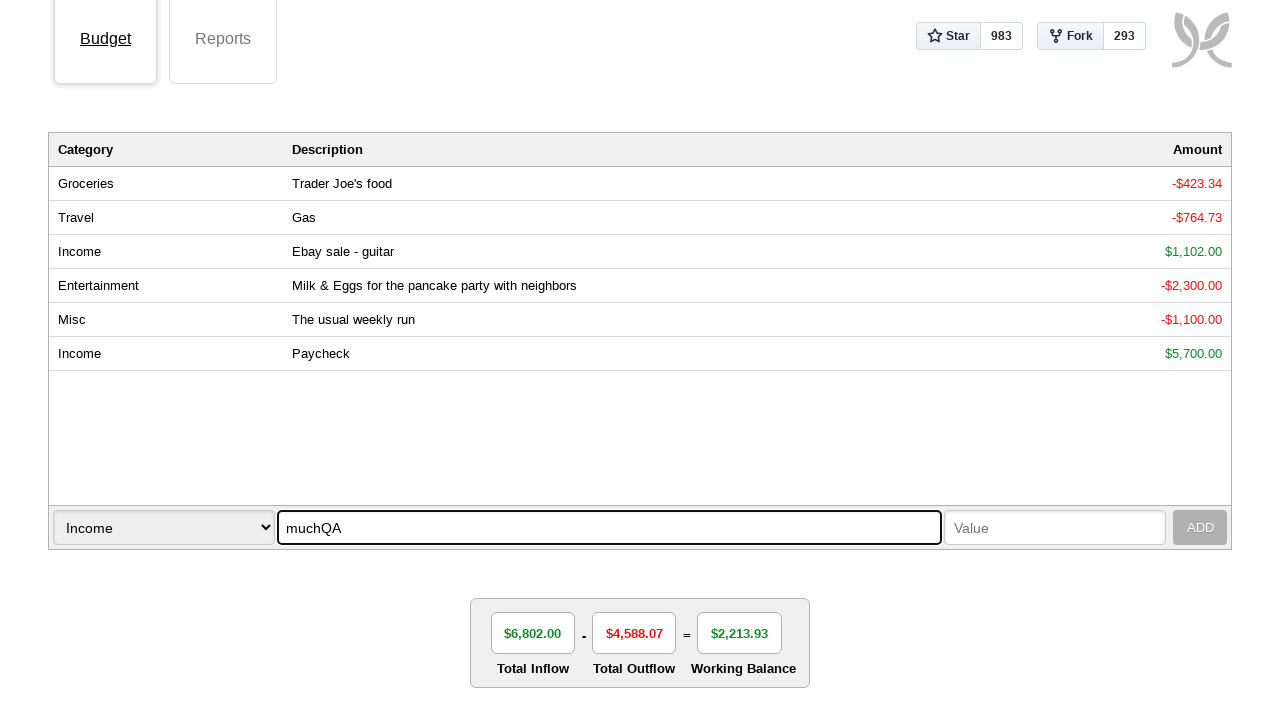

Filled amount field with '100' on input[name="value"]
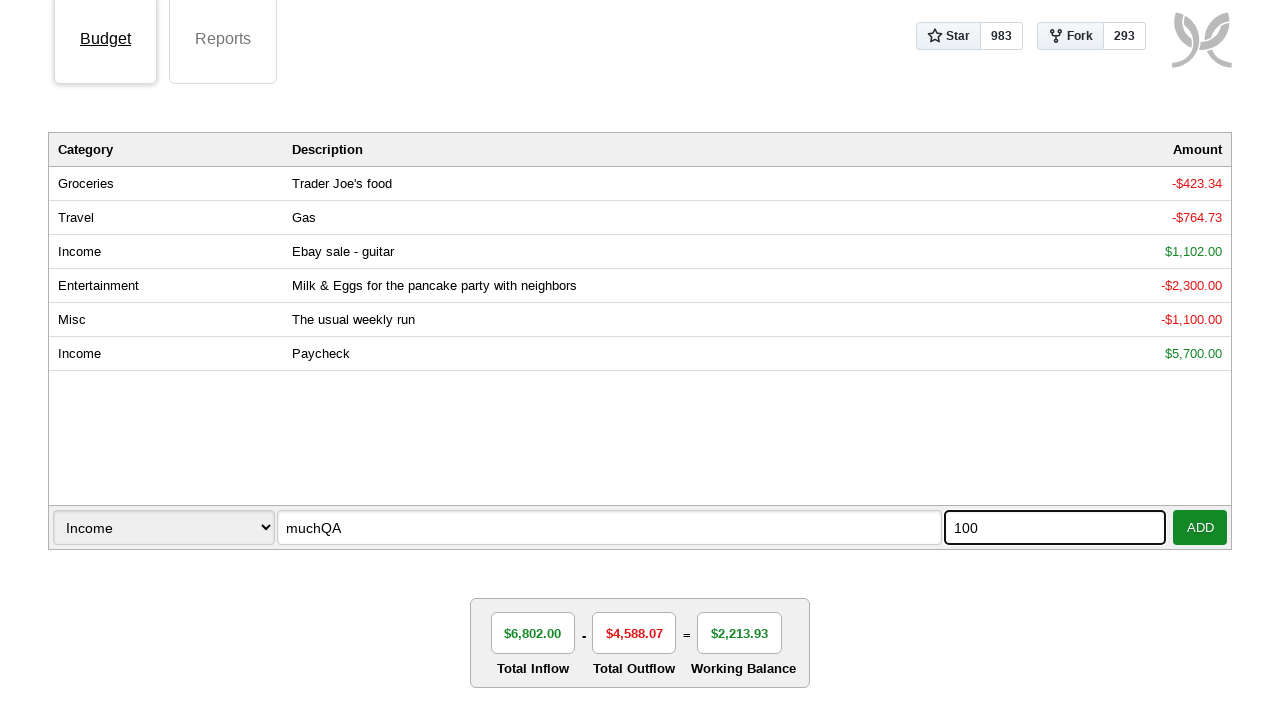

Clicked Add button to create income entry at (1200, 528) on text='Add'
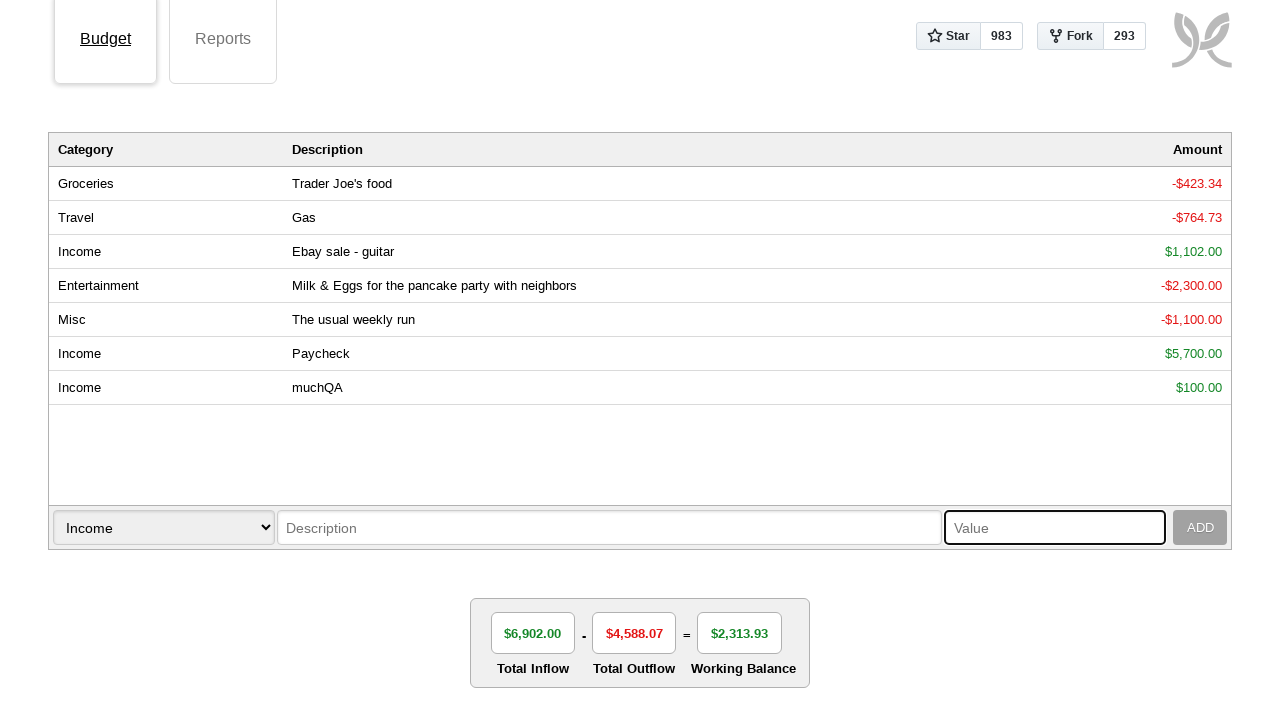

Waited 500ms for table to update after adding income
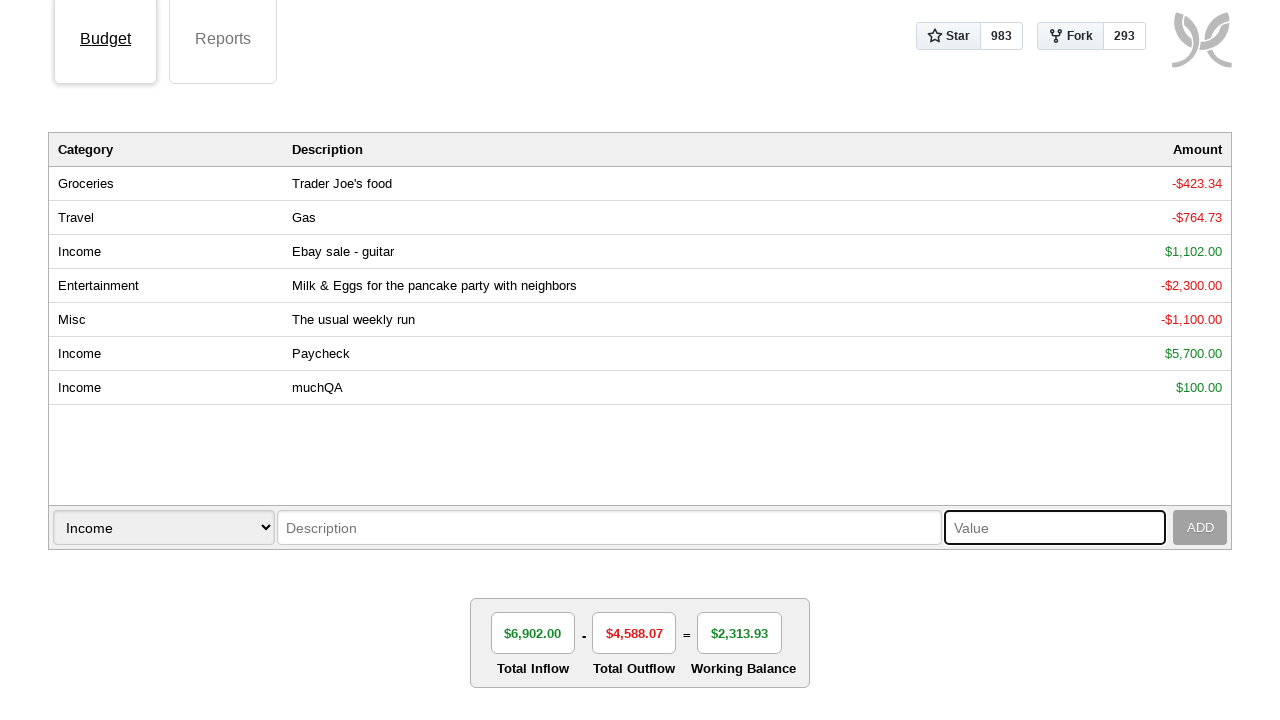

Selected 'School' category from dropdown on select[name="categoryId"]
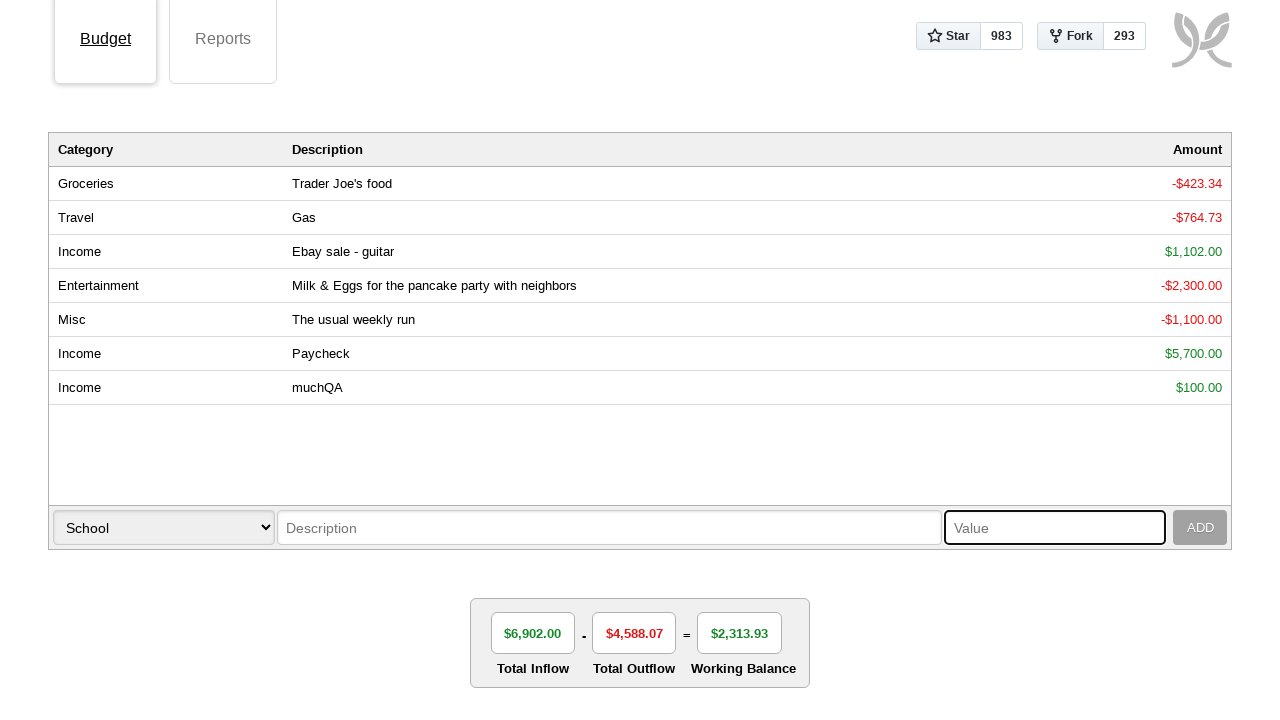

Filled description field with 'muchQA' on input[name="description"]
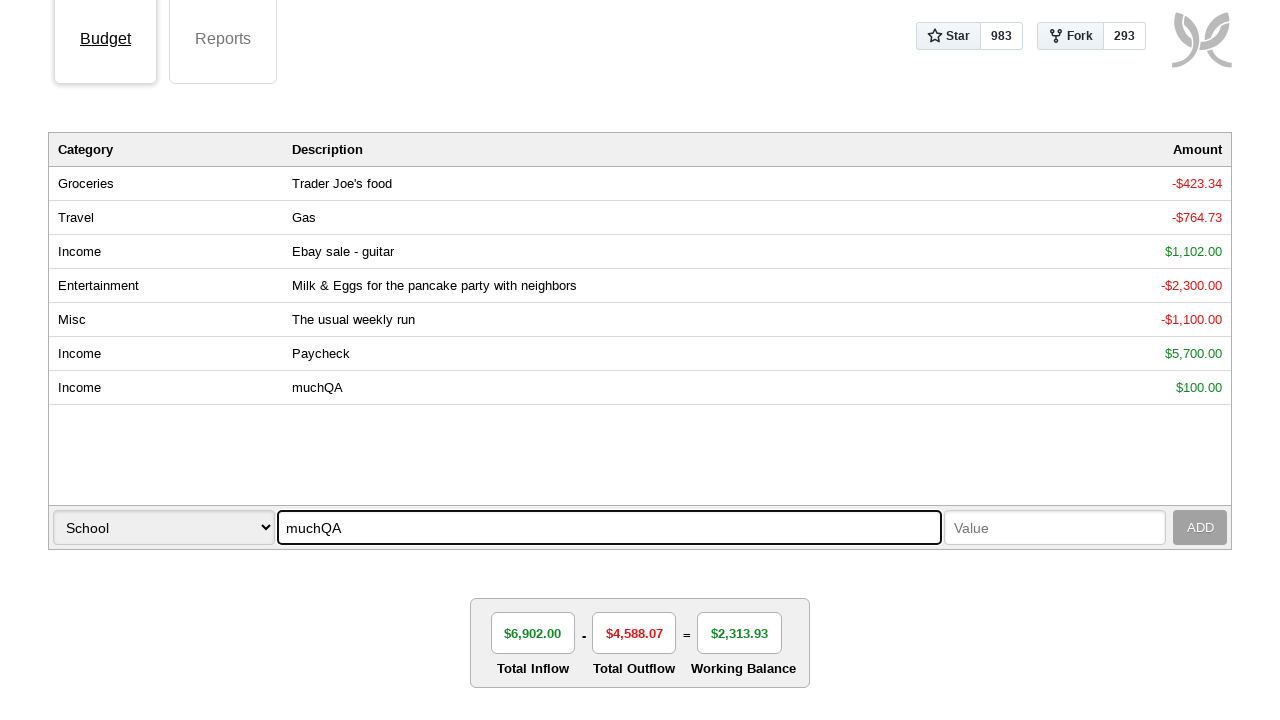

Filled amount field with '2000' on input[name="value"]
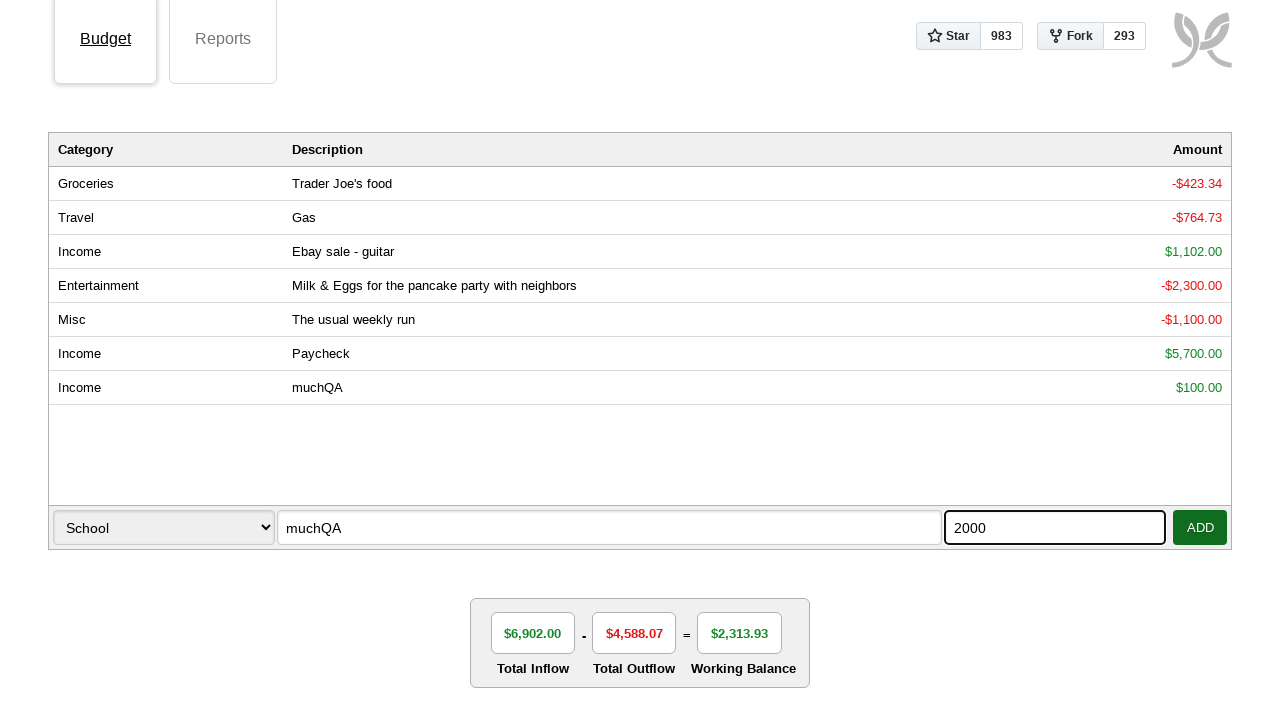

Clicked Add button to create school expense entry at (1200, 528) on text='Add'
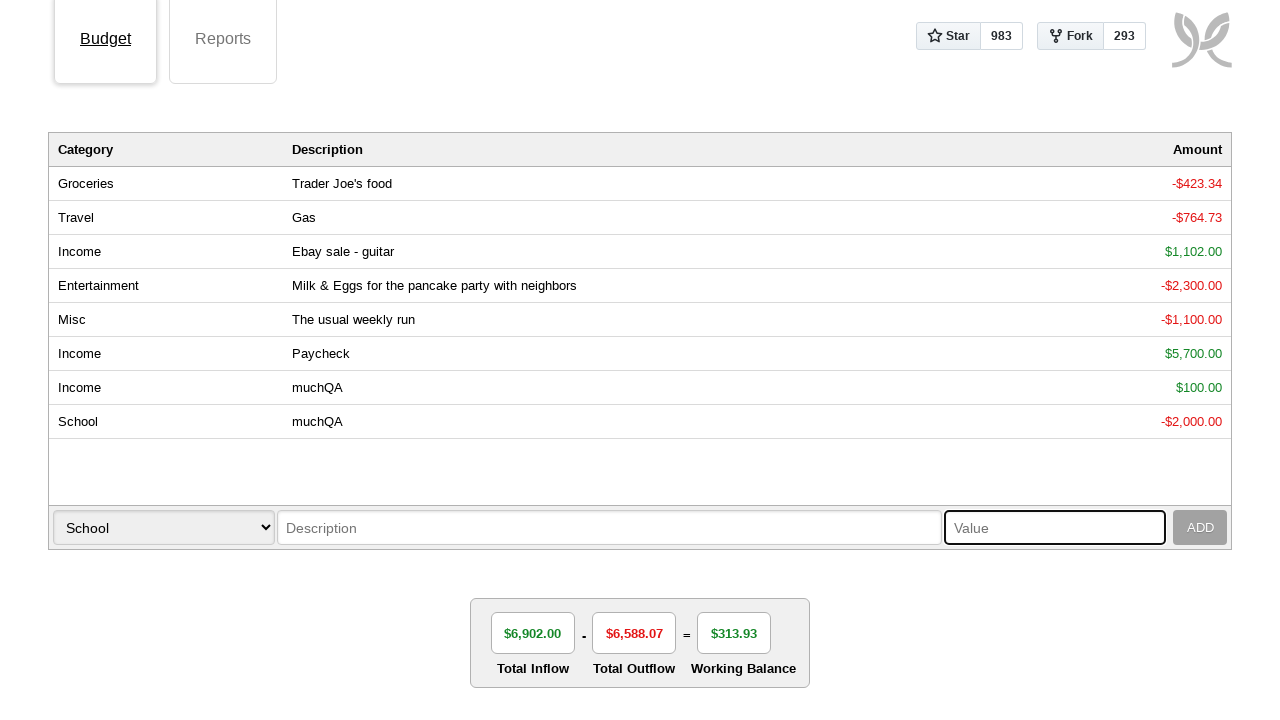

Waited 500ms for final table updates
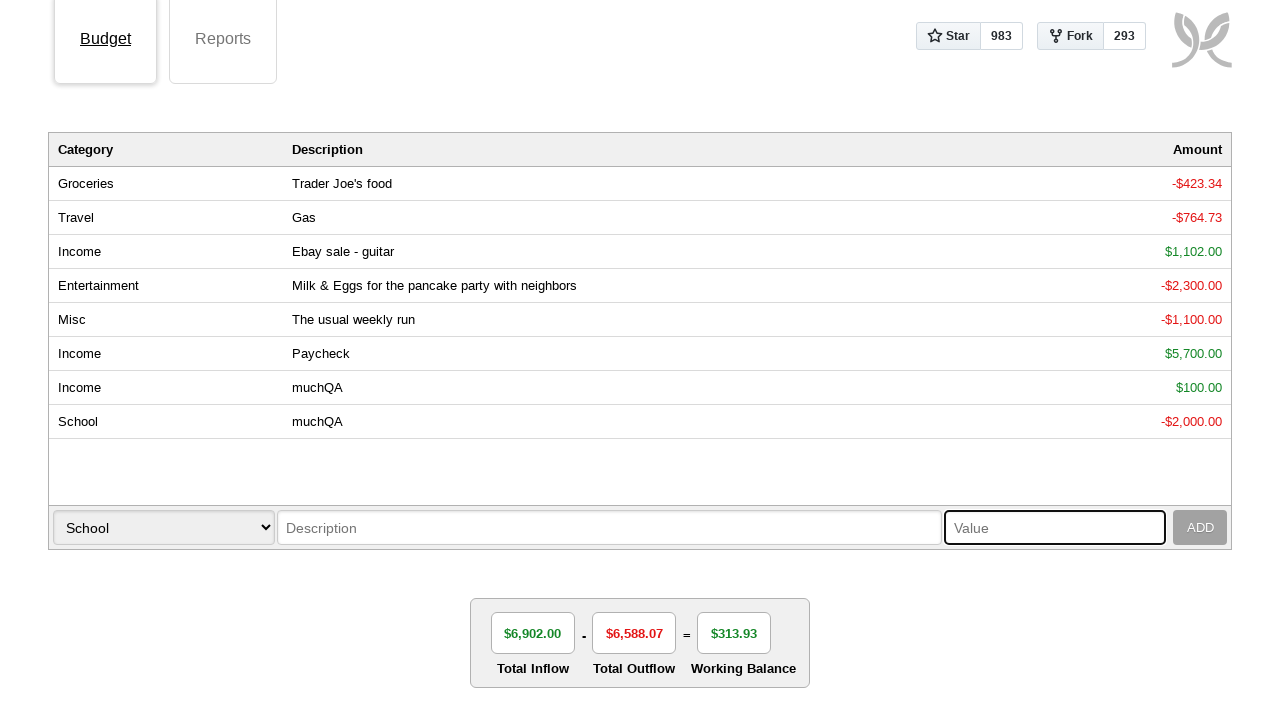

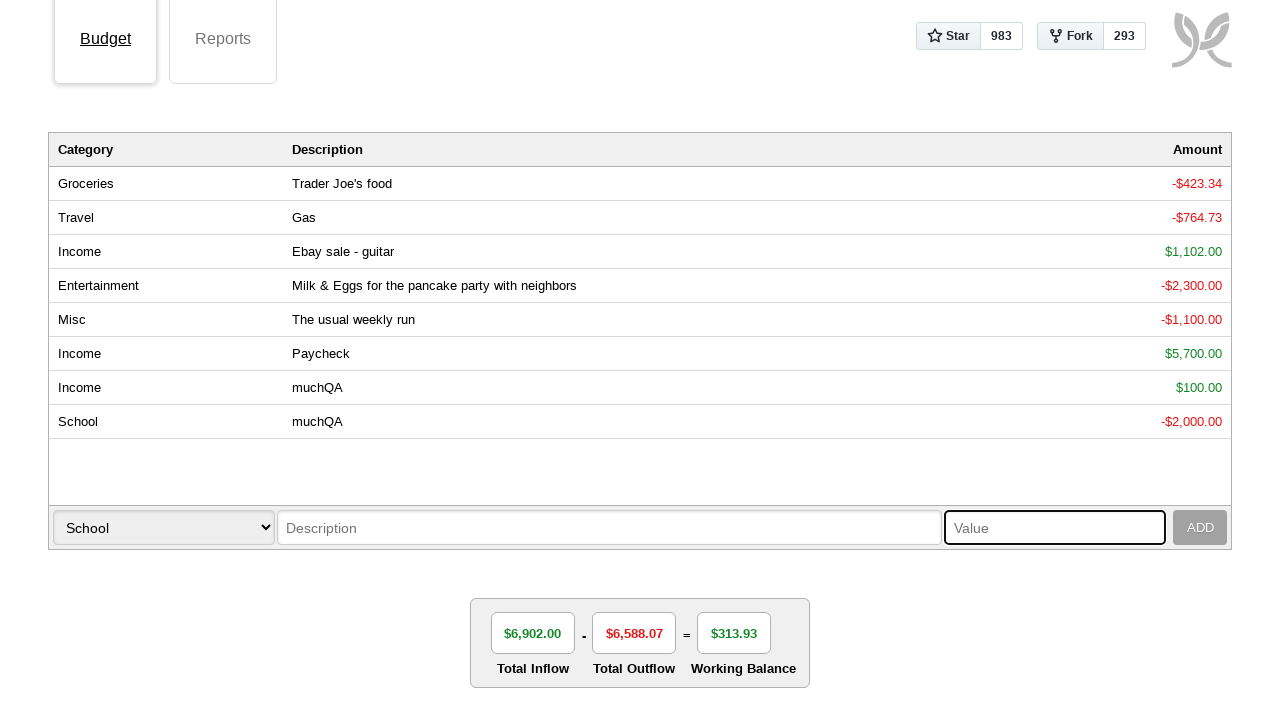